Tests JavaScript prompt alert handling by clicking a button that triggers a prompt, entering text into the prompt, and accepting it

Starting URL: https://www.hyrtutorials.com/p/alertsdemo.html

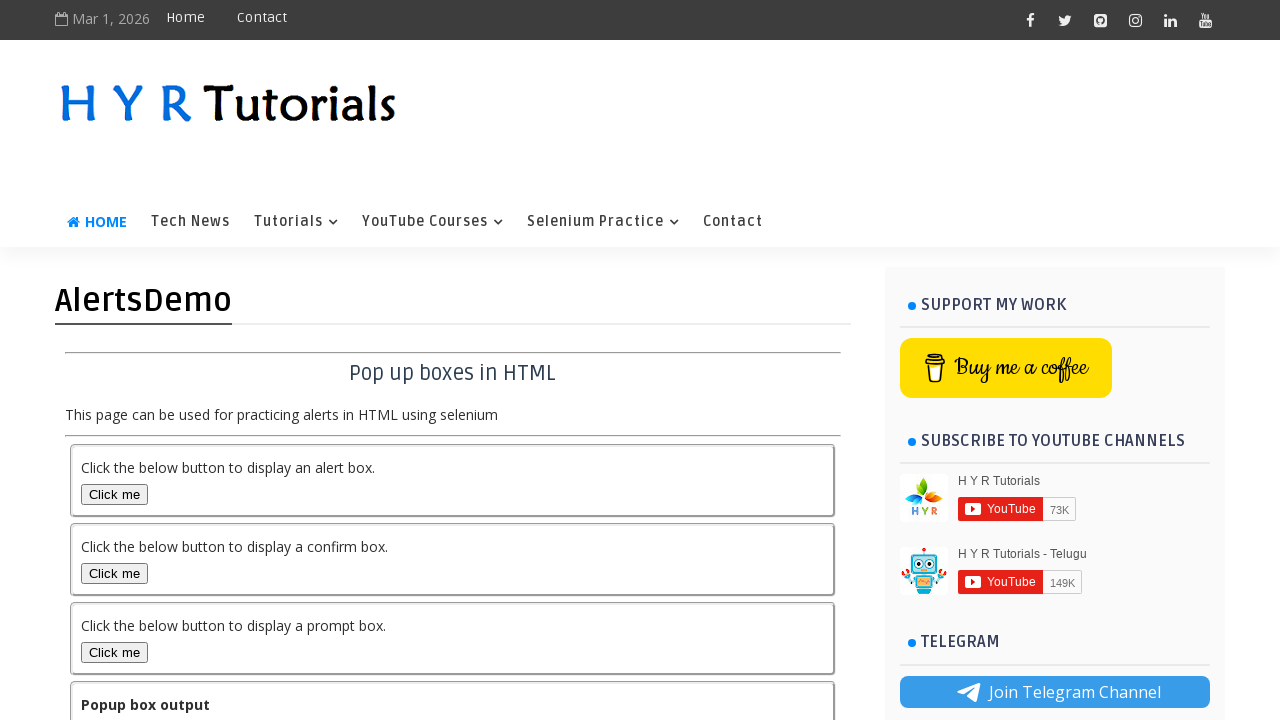

Clicked prompt box button to trigger the prompt alert at (114, 652) on #promptBox
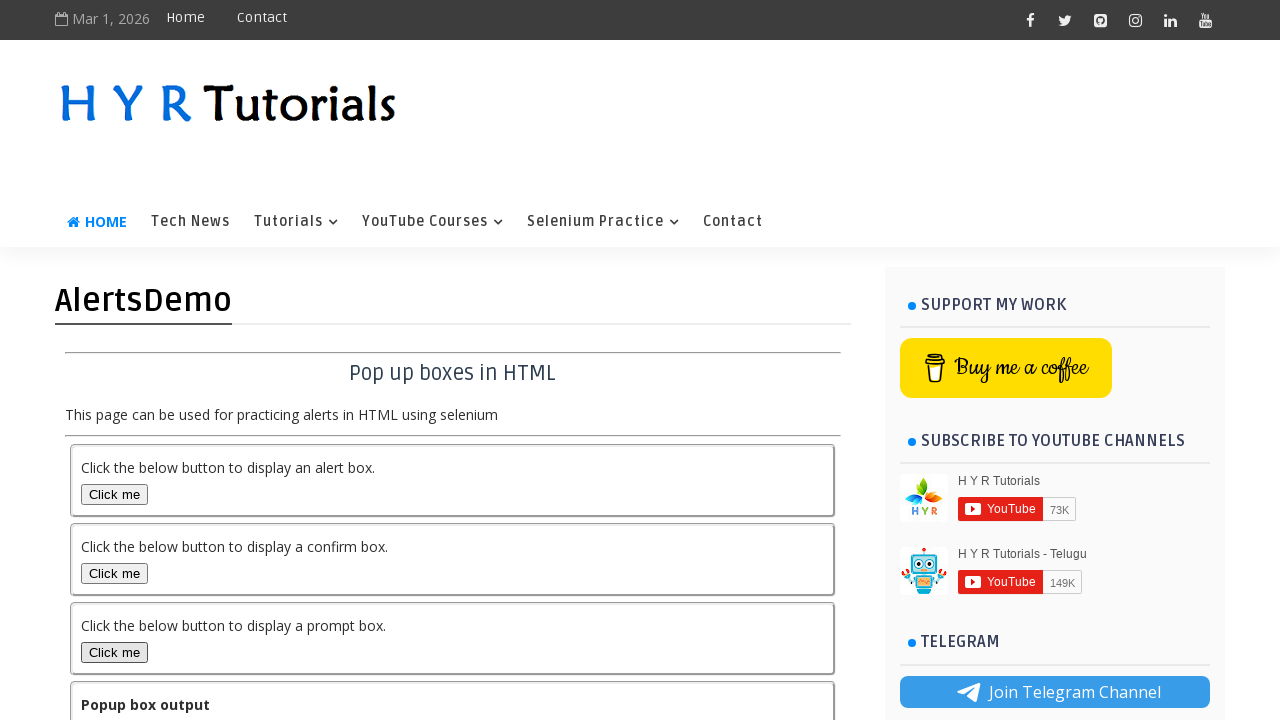

Set up dialog handler to accept prompt with text 'Marcus'
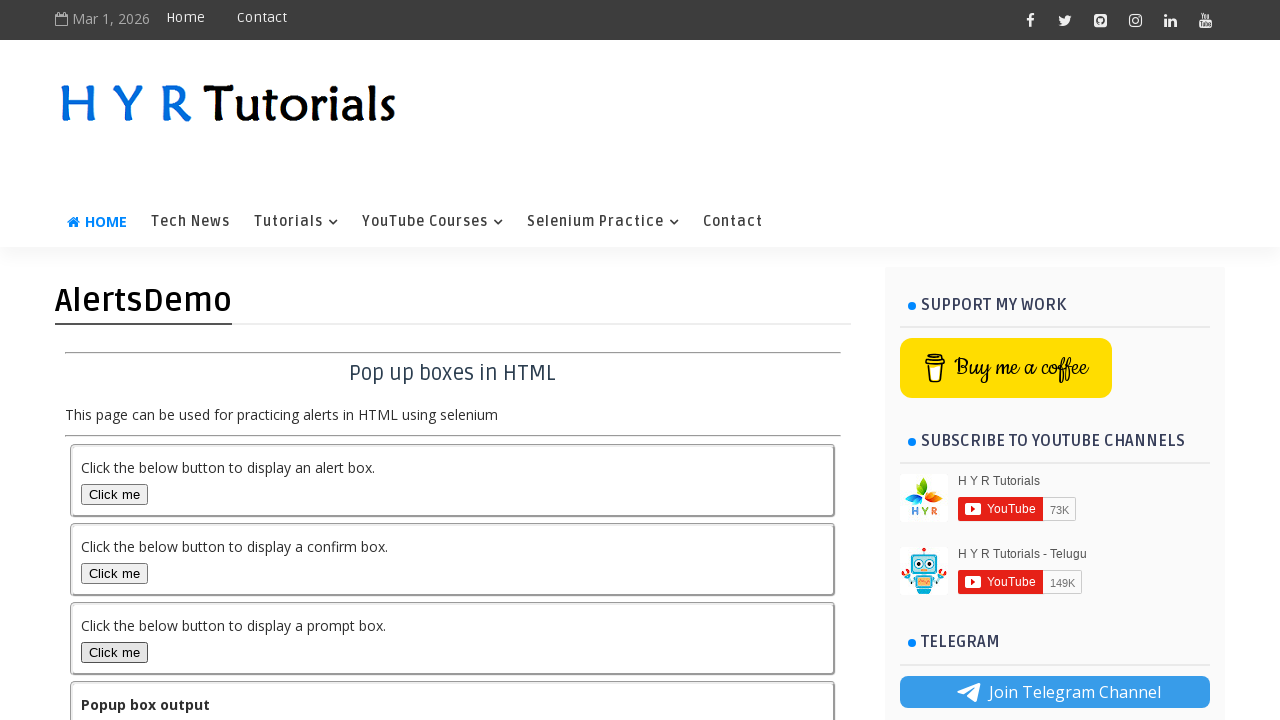

Clicked prompt box button to trigger the prompt dialog at (114, 652) on #promptBox
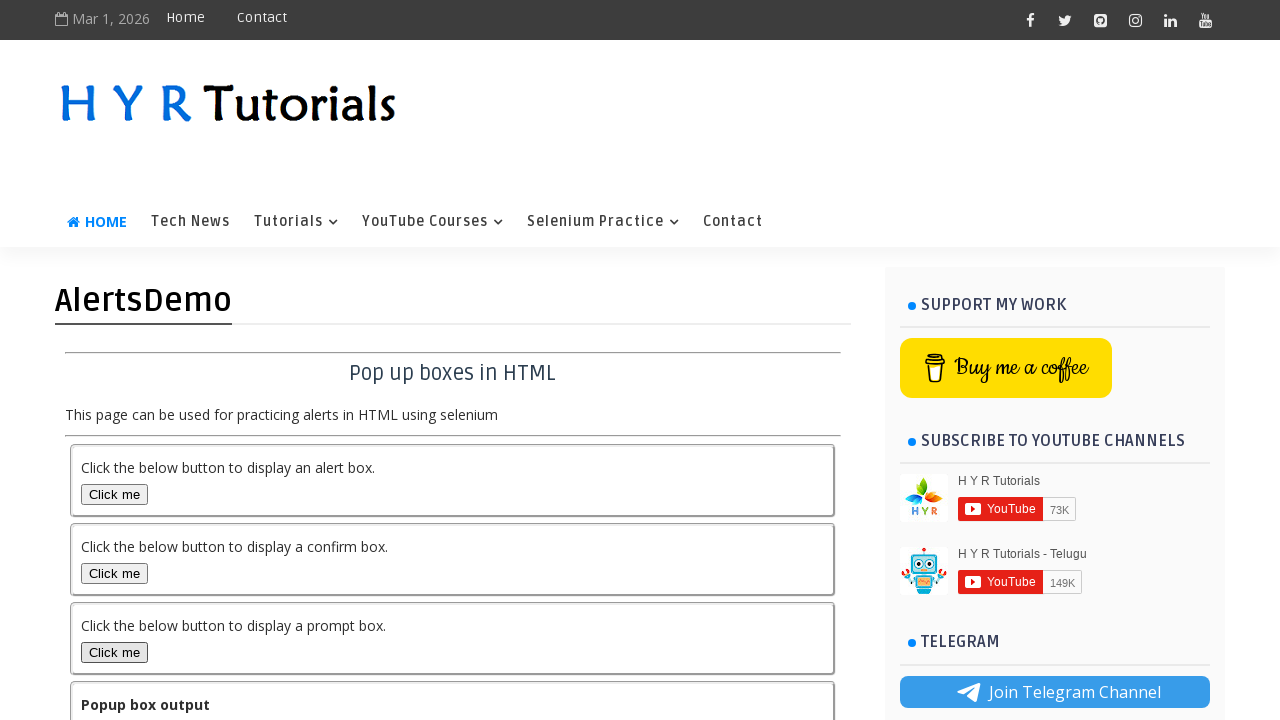

Waited for output element to be updated after accepting prompt
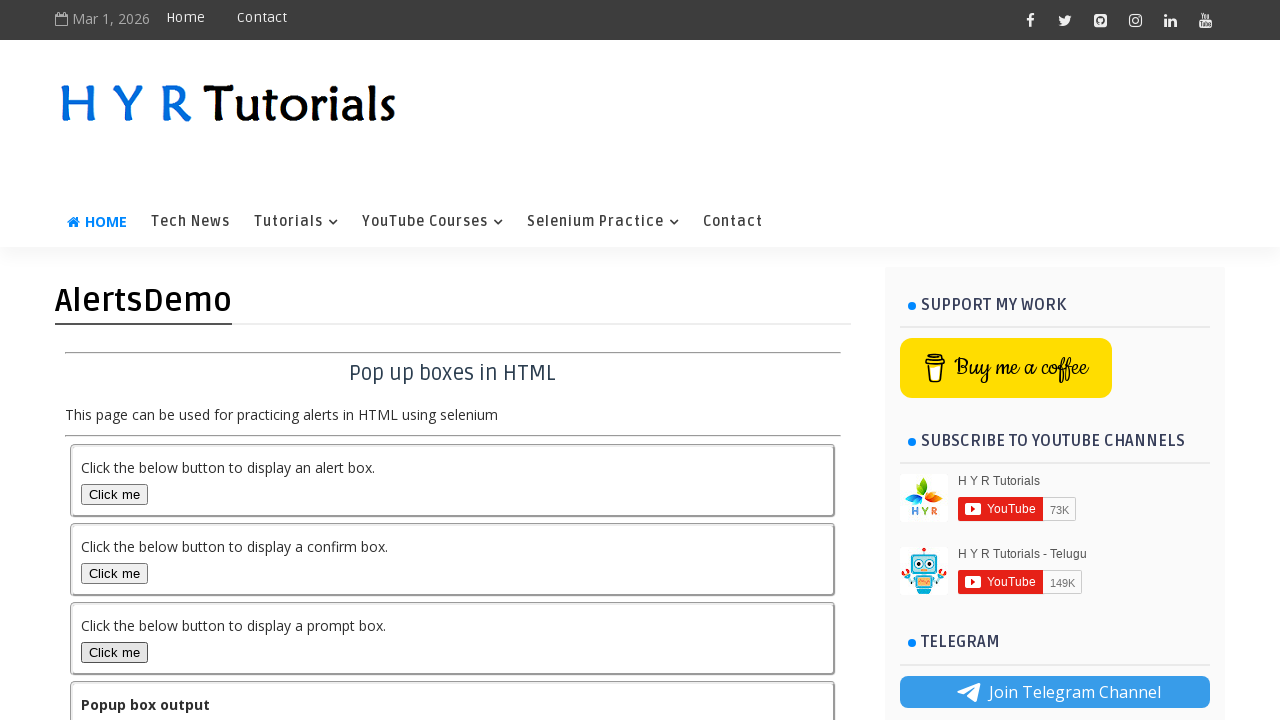

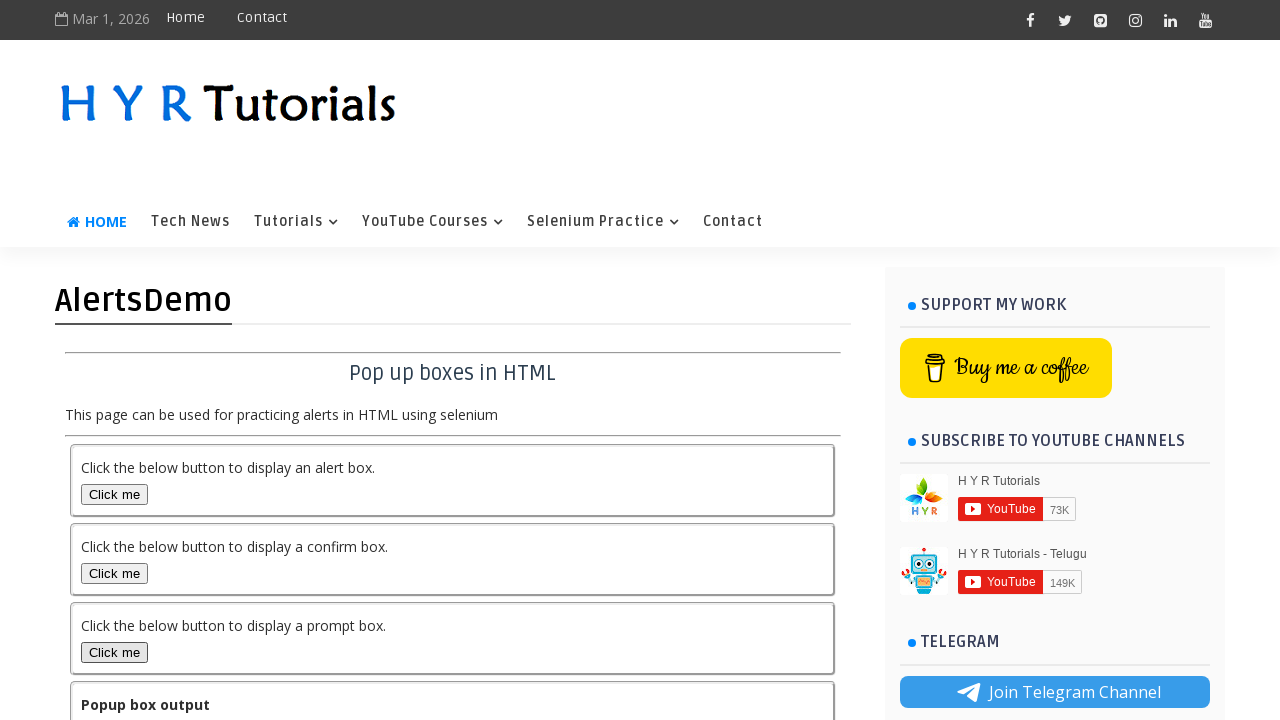